Tests user registration using built-in Playwright methods like getByLabel and getByRole for locating elements and filling the registration form.

Starting URL: https://ecommerce-playground.lambdatest.io/index.php?route=account/register

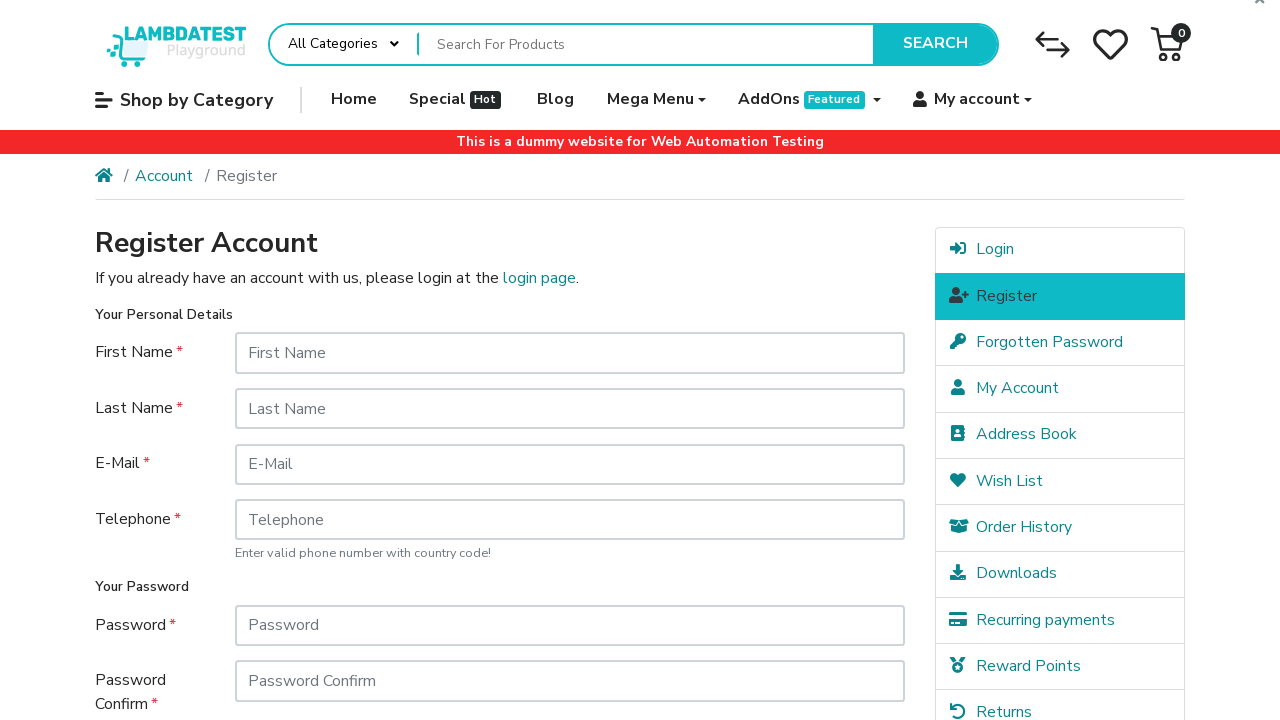

Filled First Name field with 'Lais' on internal:label="First Name"i
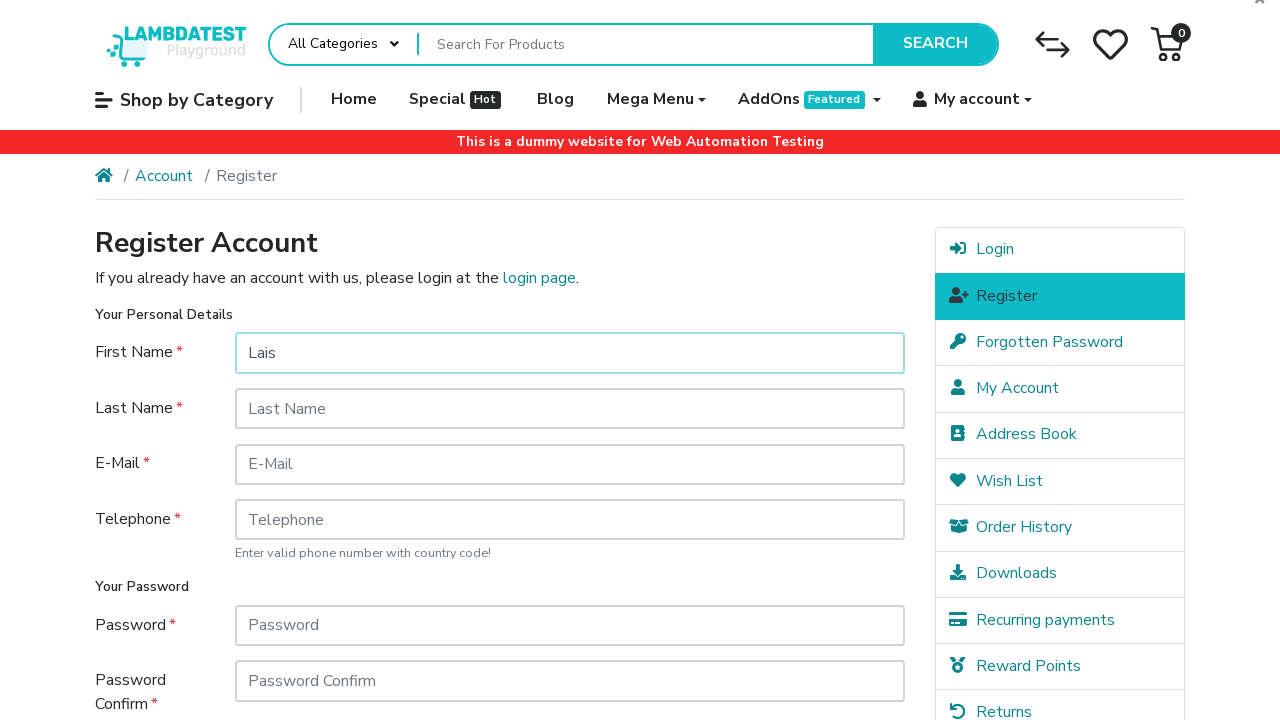

Filled Last Name field with 'Souza' on internal:label="Last Name"i
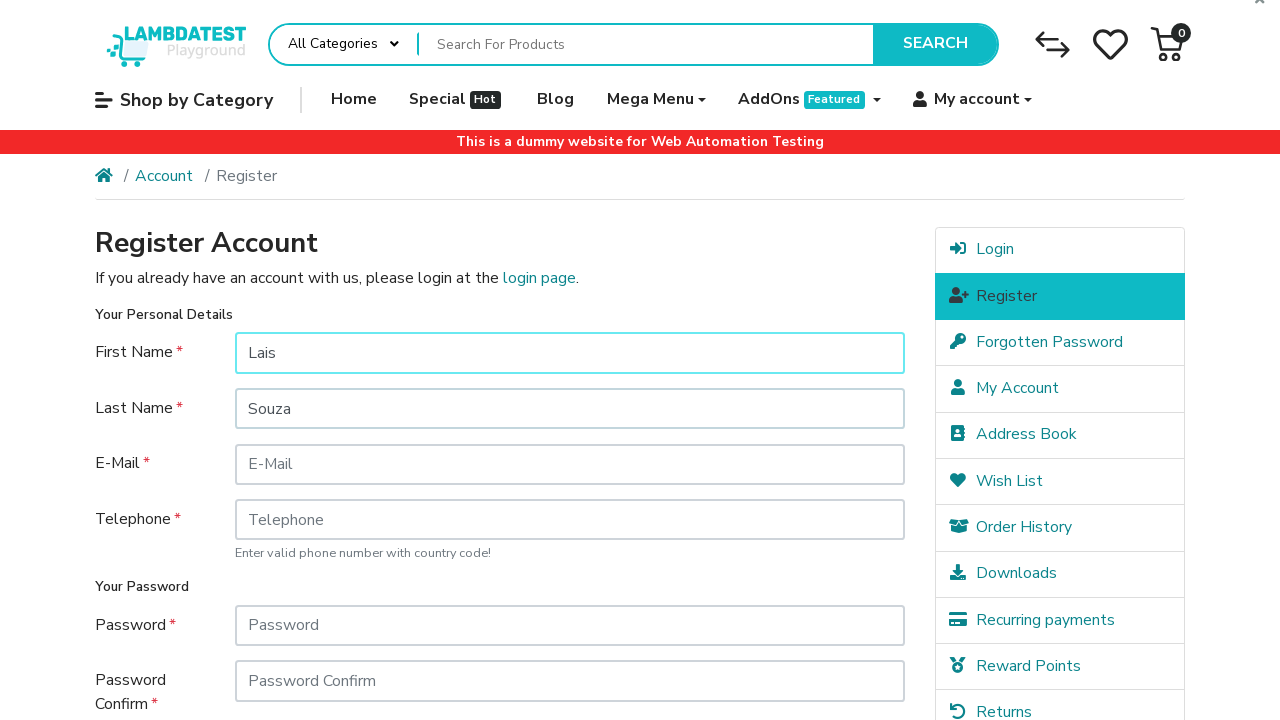

Filled email field with 'registertest5521@example.com' on #input-email
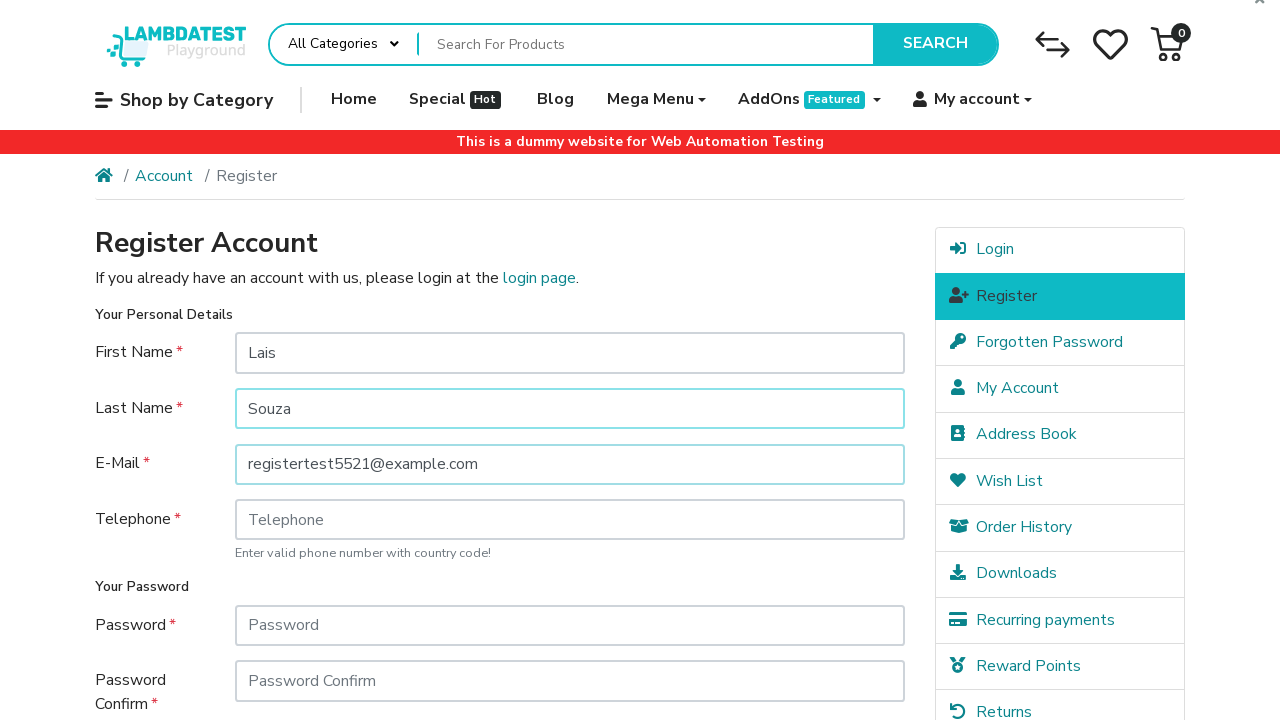

Filled telephone field with '888888888' on #input-telephone
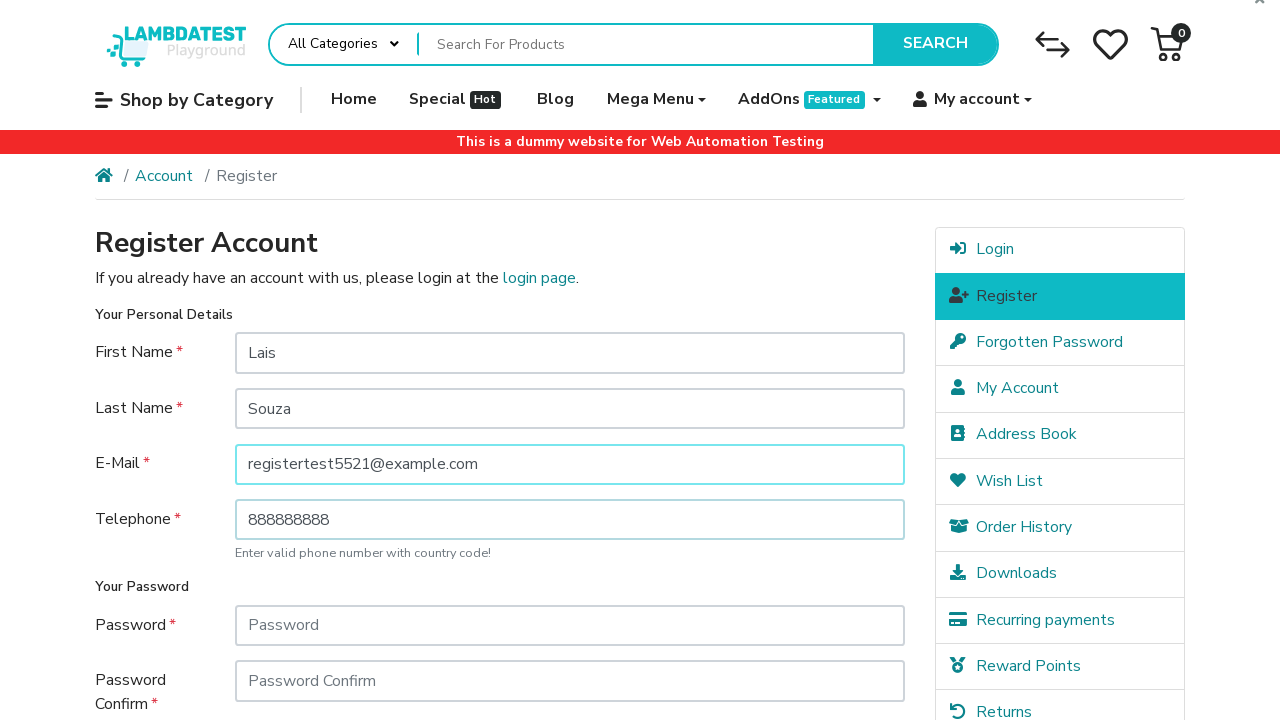

Filled password field with '123456' on #input-password
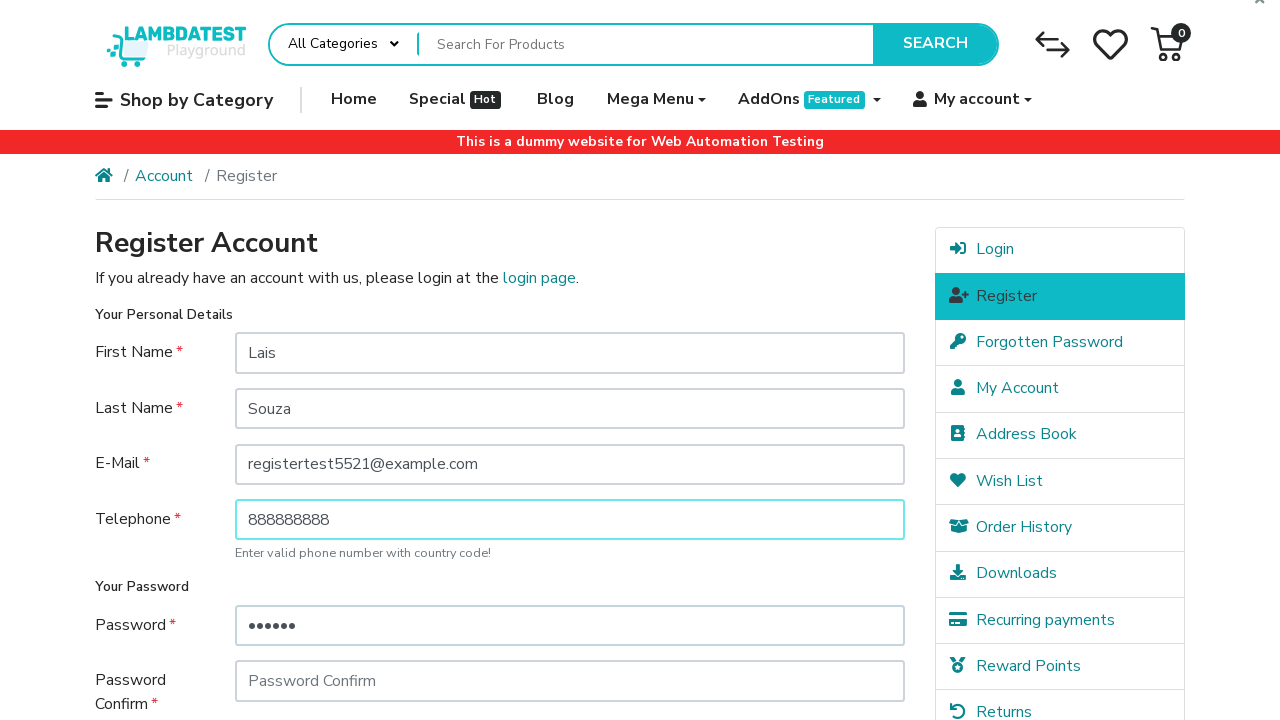

Filled password confirmation field with '123456' on #input-confirm
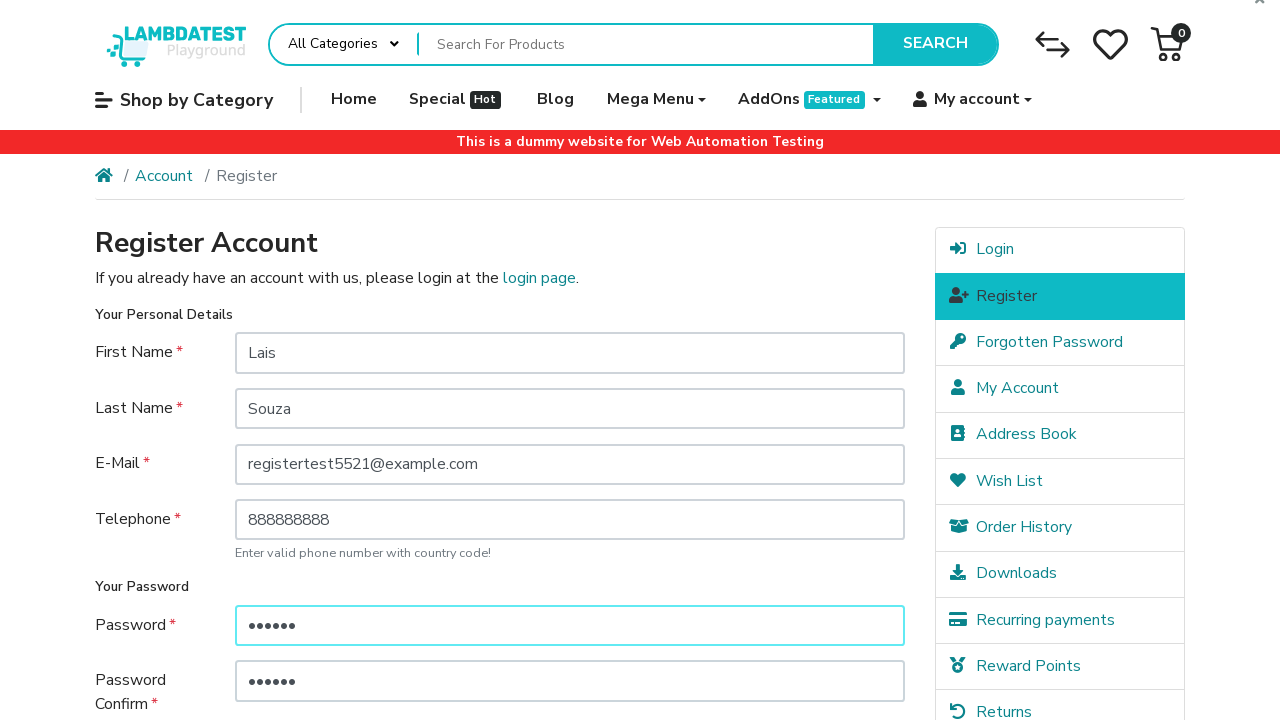

Checked newsletter checkbox at (274, 514) on xpath=//label[@for="input-newsletter-yes"]
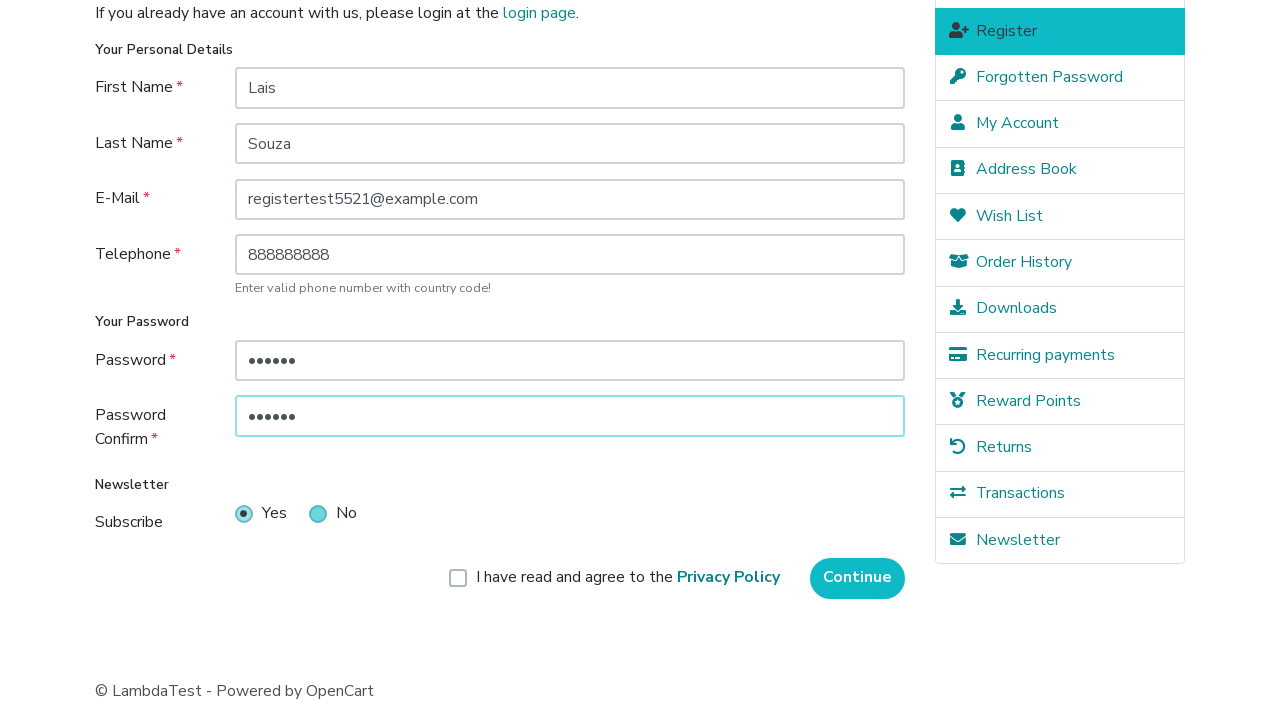

Checked agree to terms checkbox at (628, 578) on xpath=//label[@for="input-agree"]
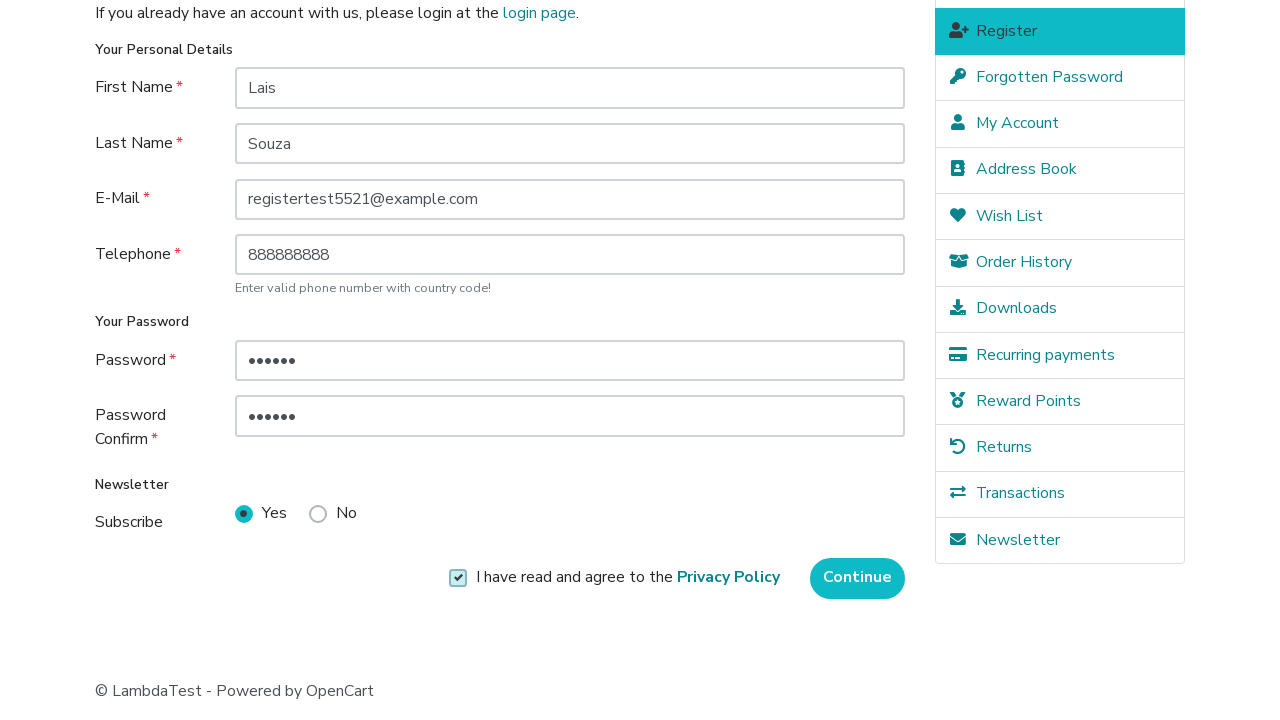

Clicked Continue button to submit registration form at (858, 578) on internal:role=button[name="Continue"i]
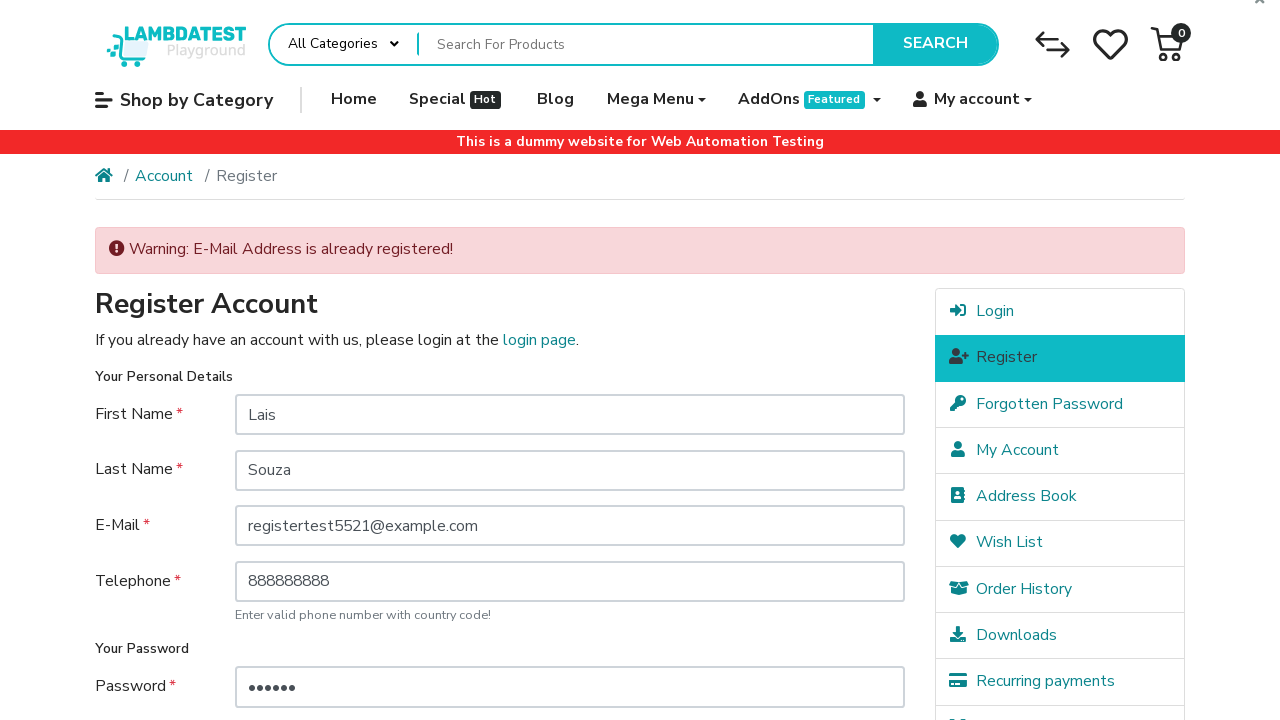

Registration success page loaded
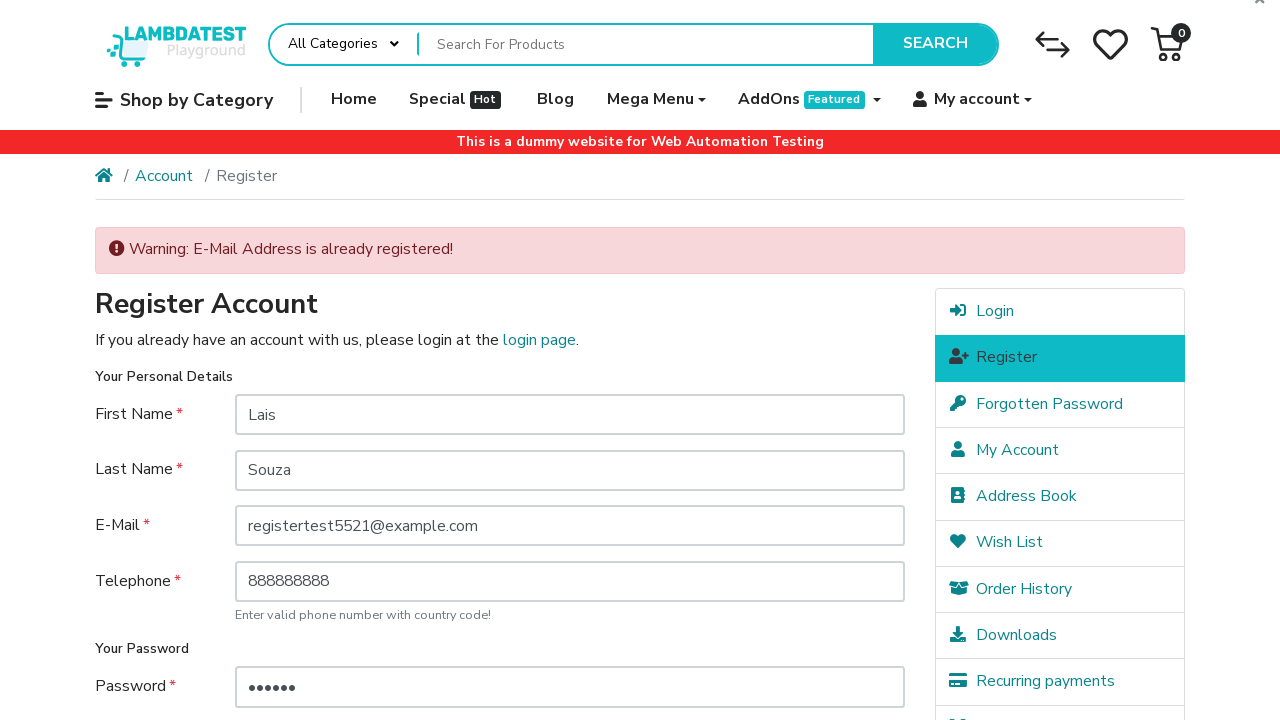

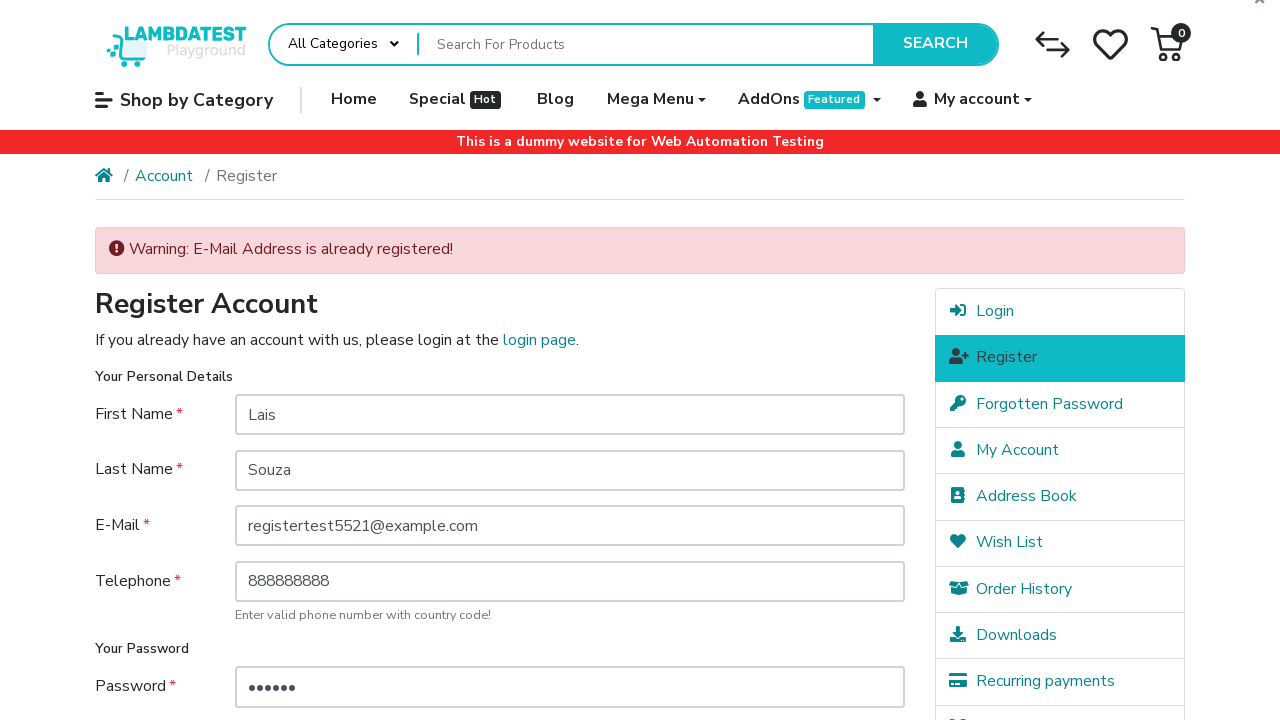